Tests browser window and tab handling by clicking buttons that open new tabs/windows, switching to them to verify content, then closing them and returning to the parent window.

Starting URL: https://demoqa.com/browser-windows

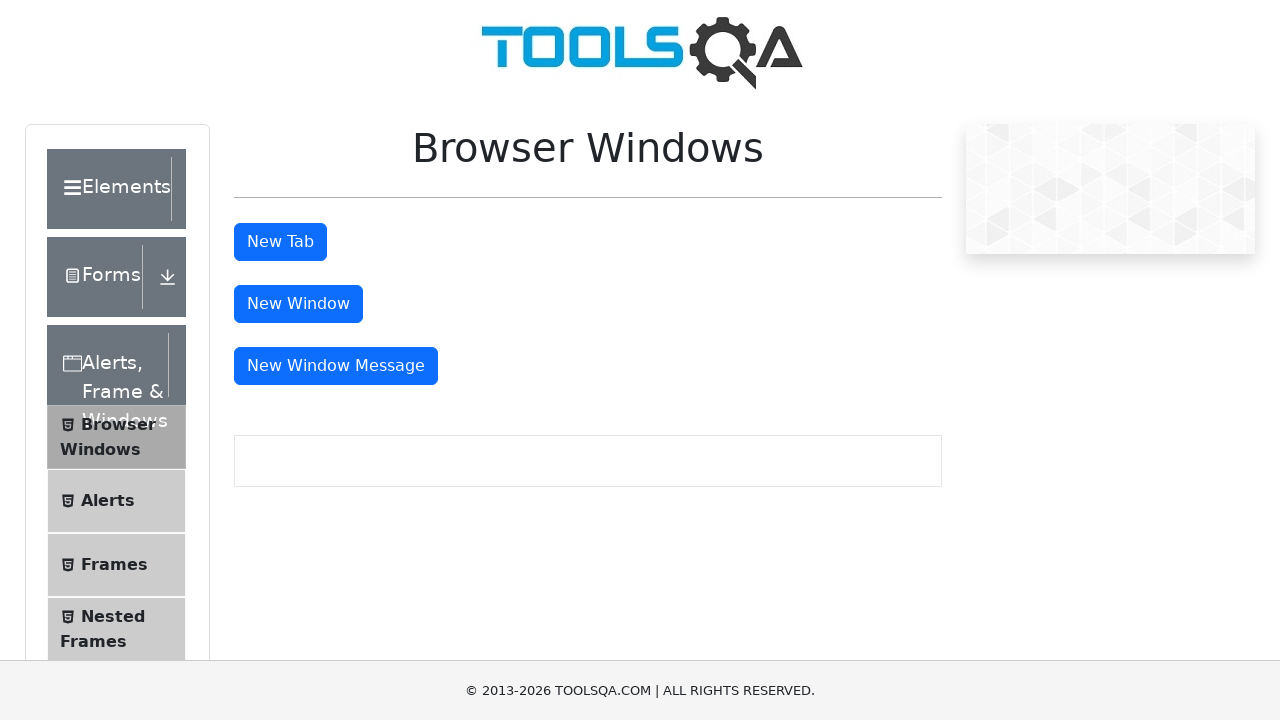

Clicked the 'New Tab' button at (280, 242) on #tabButton
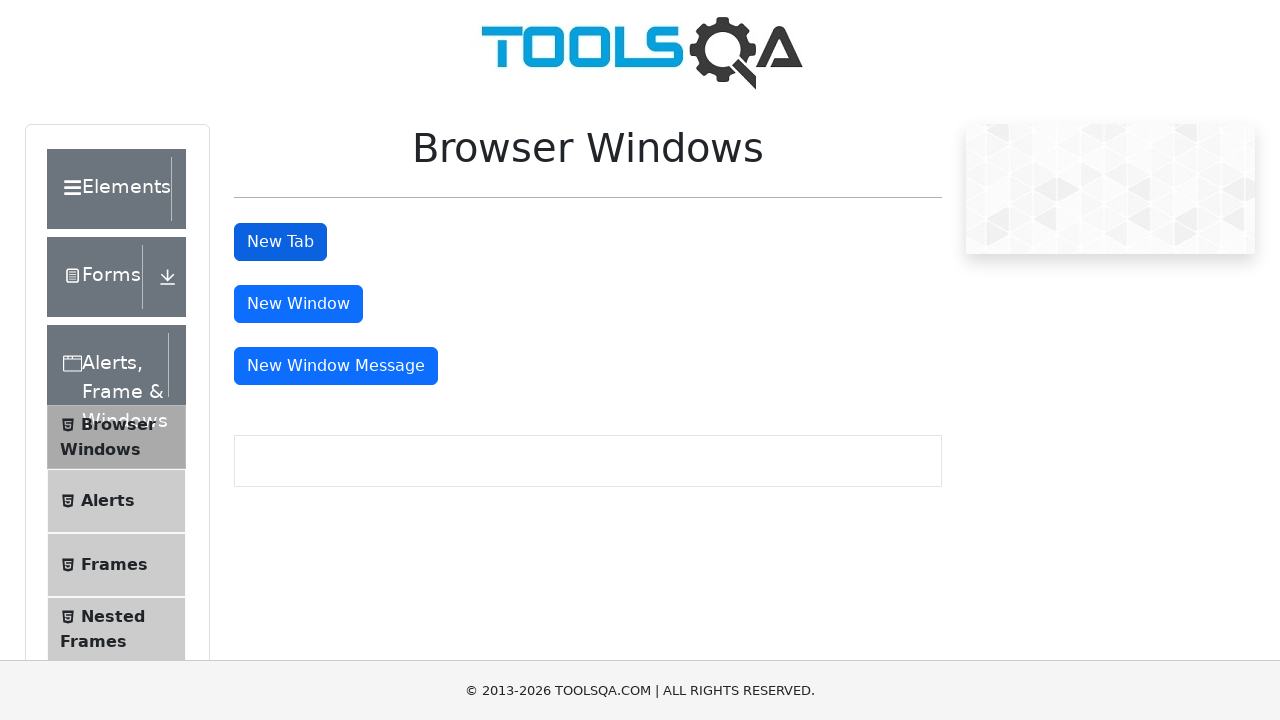

Clicked 'New Tab' button and waited for new tab to open at (280, 242) on #tabButton
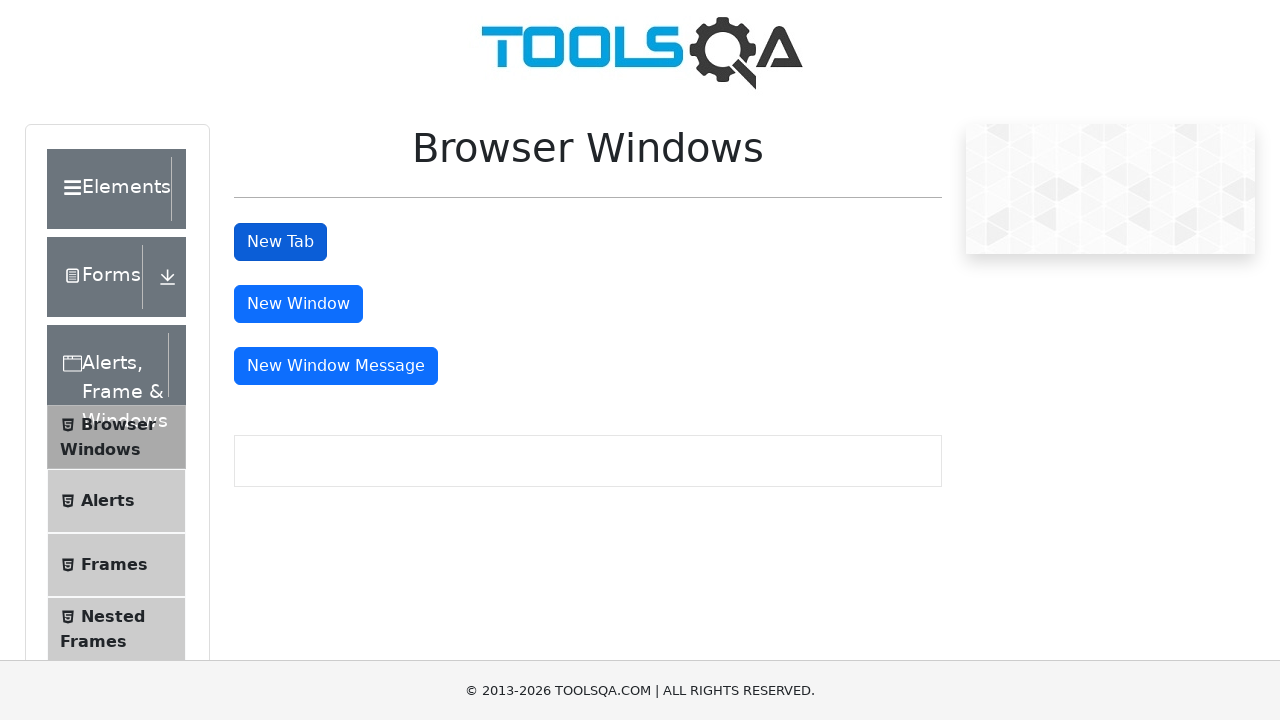

New tab reference obtained
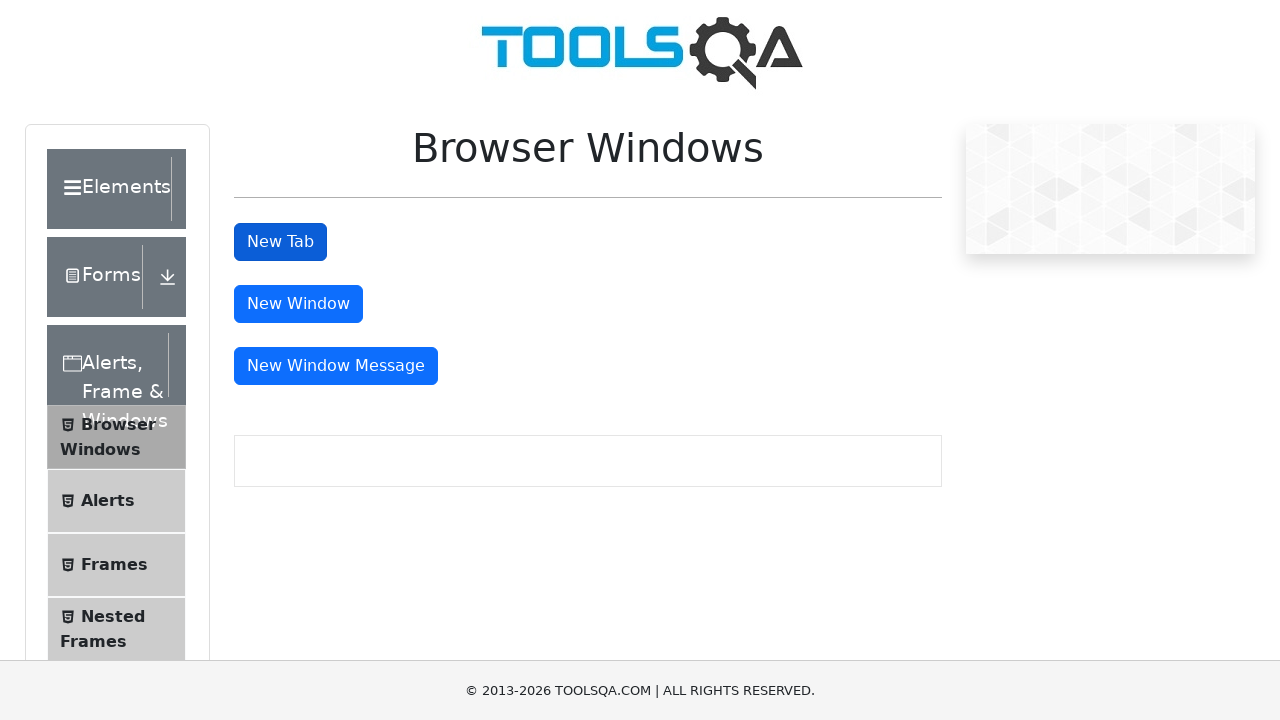

Waited for h1 header element to load in new tab
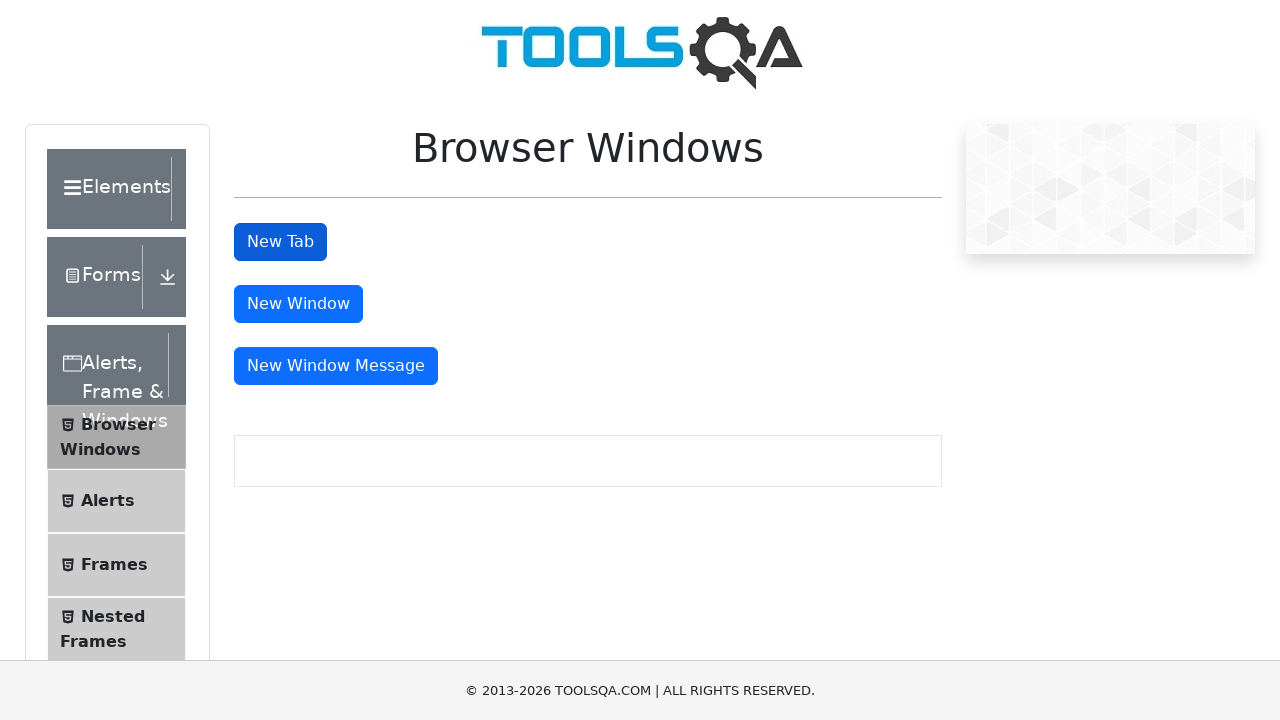

Retrieved header text from new tab: 'This is a sample page'
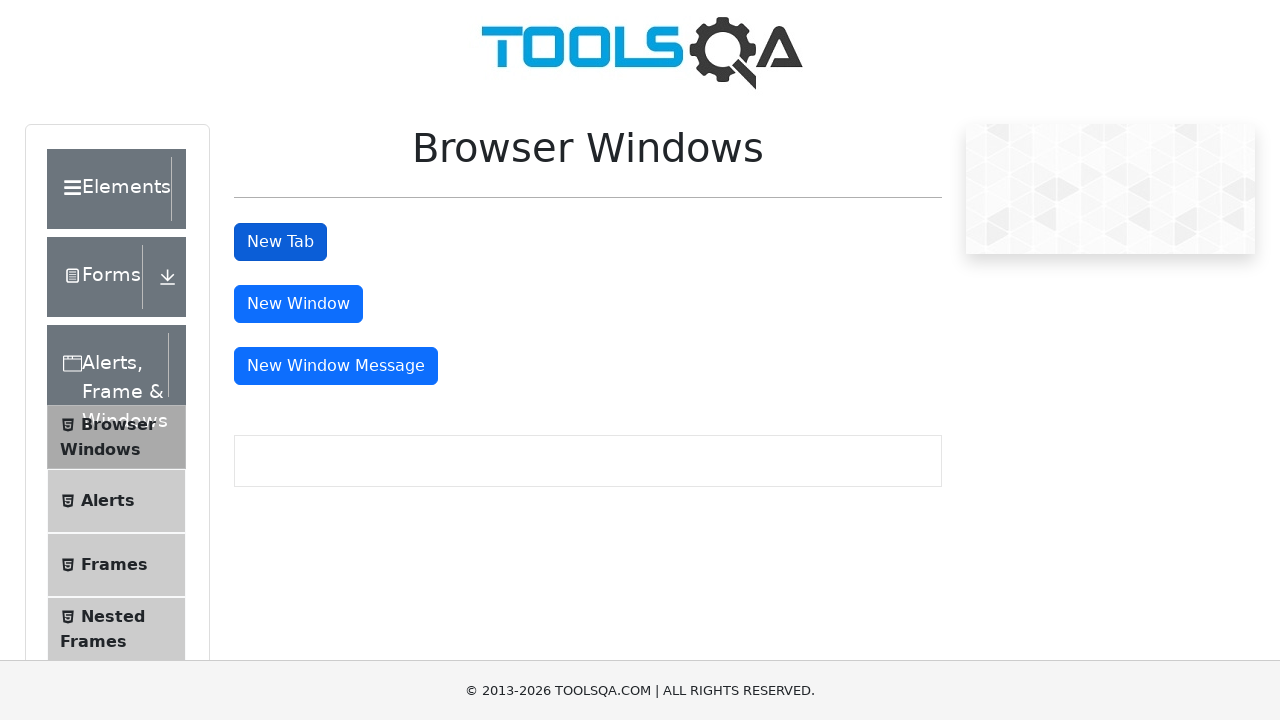

Closed the new tab
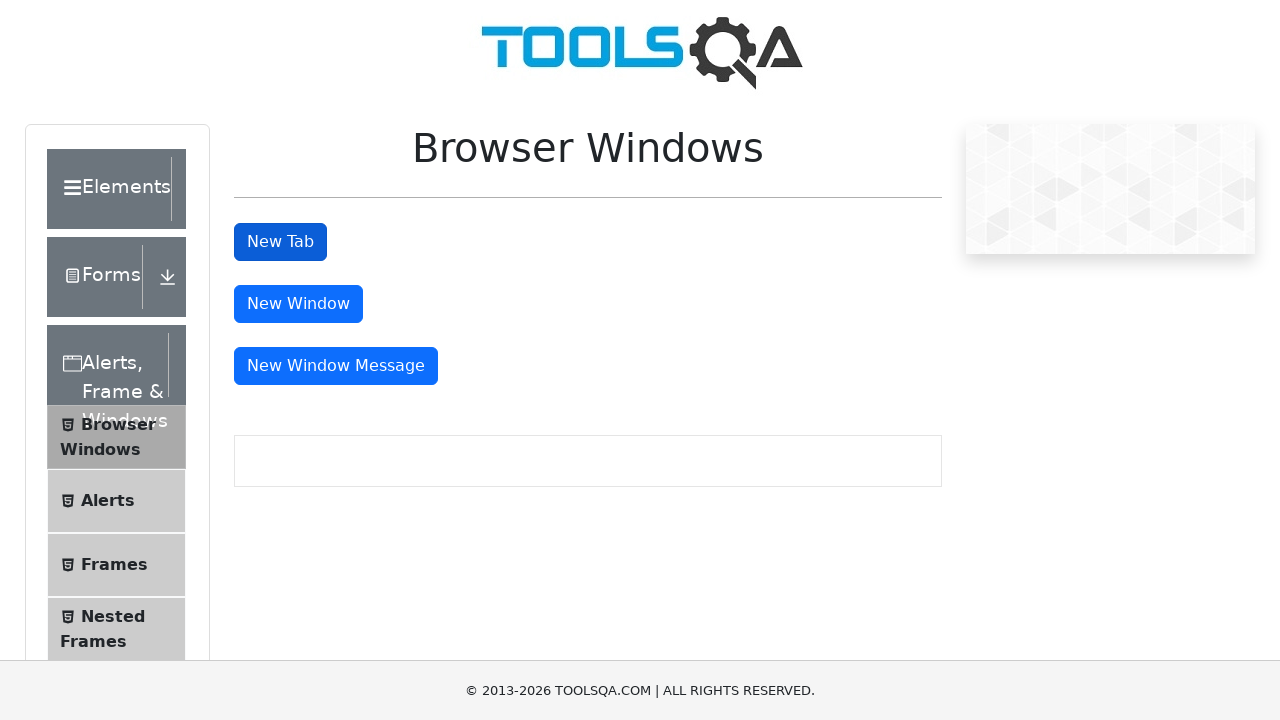

Clicked the 'New Window' button and waited for new window to open at (298, 304) on #windowButton
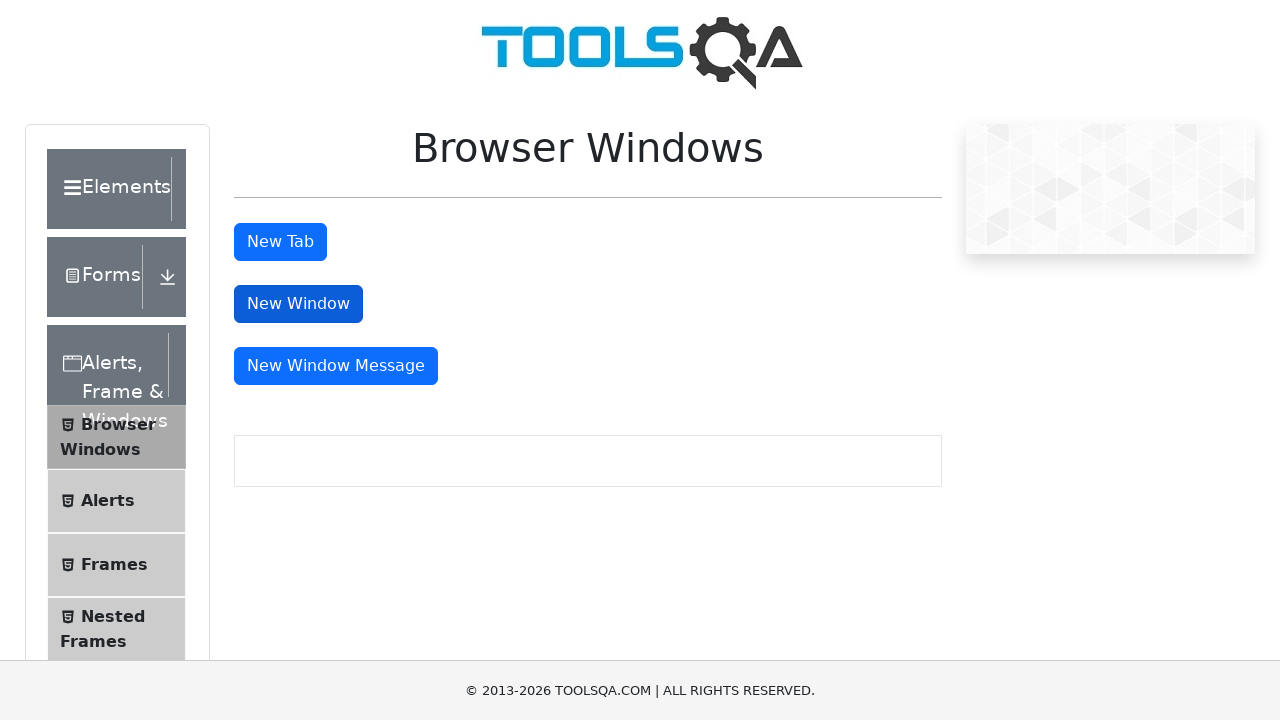

New window reference obtained
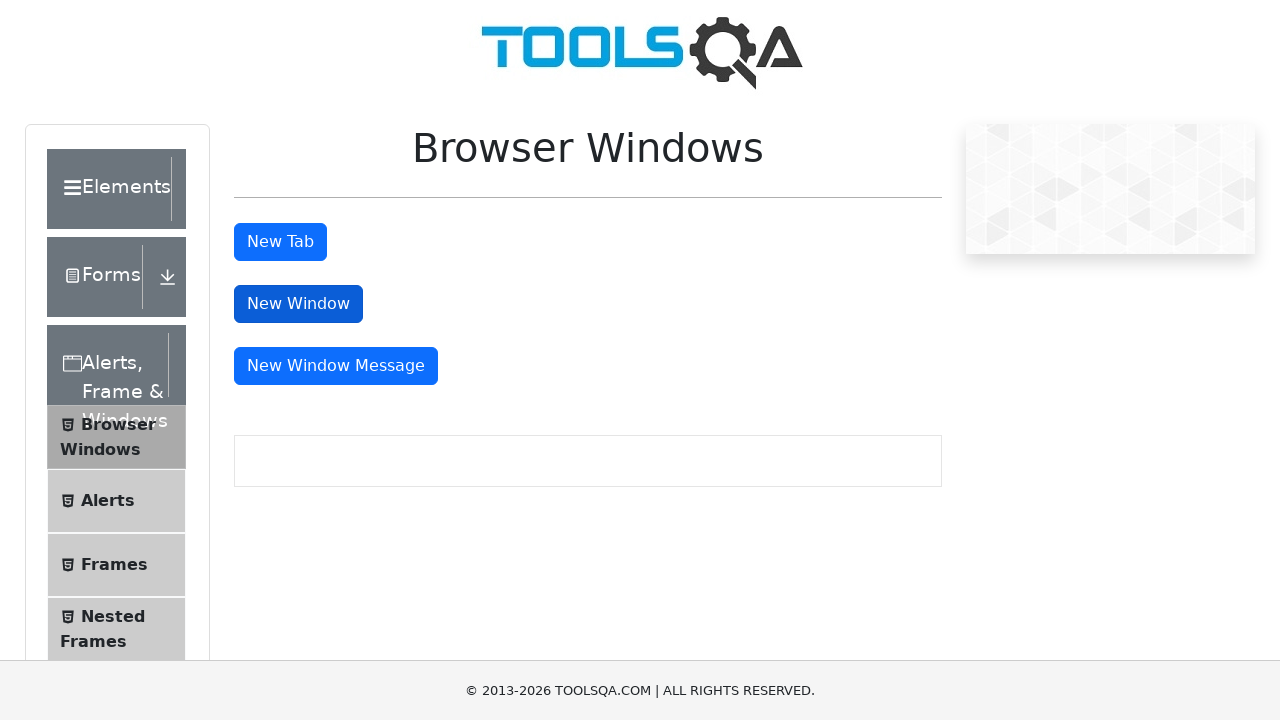

Waited for h1 header element to load in new window
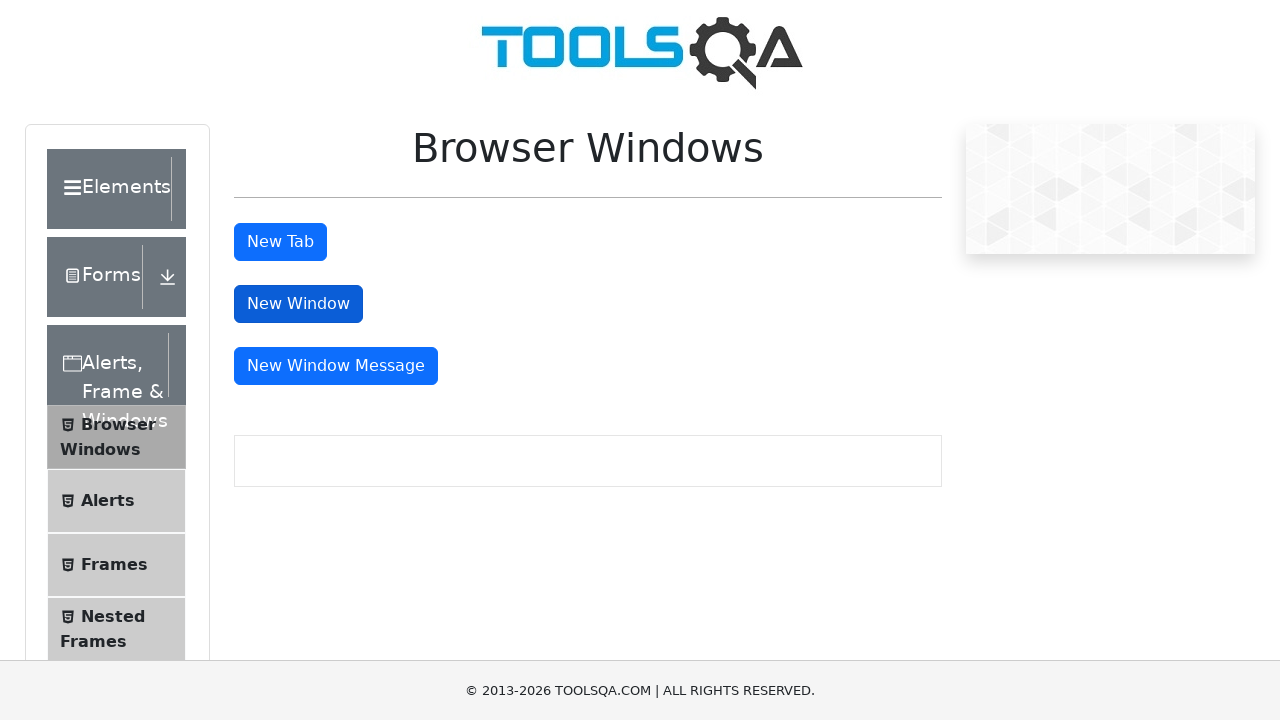

Retrieved header text from new window: 'This is a sample page'
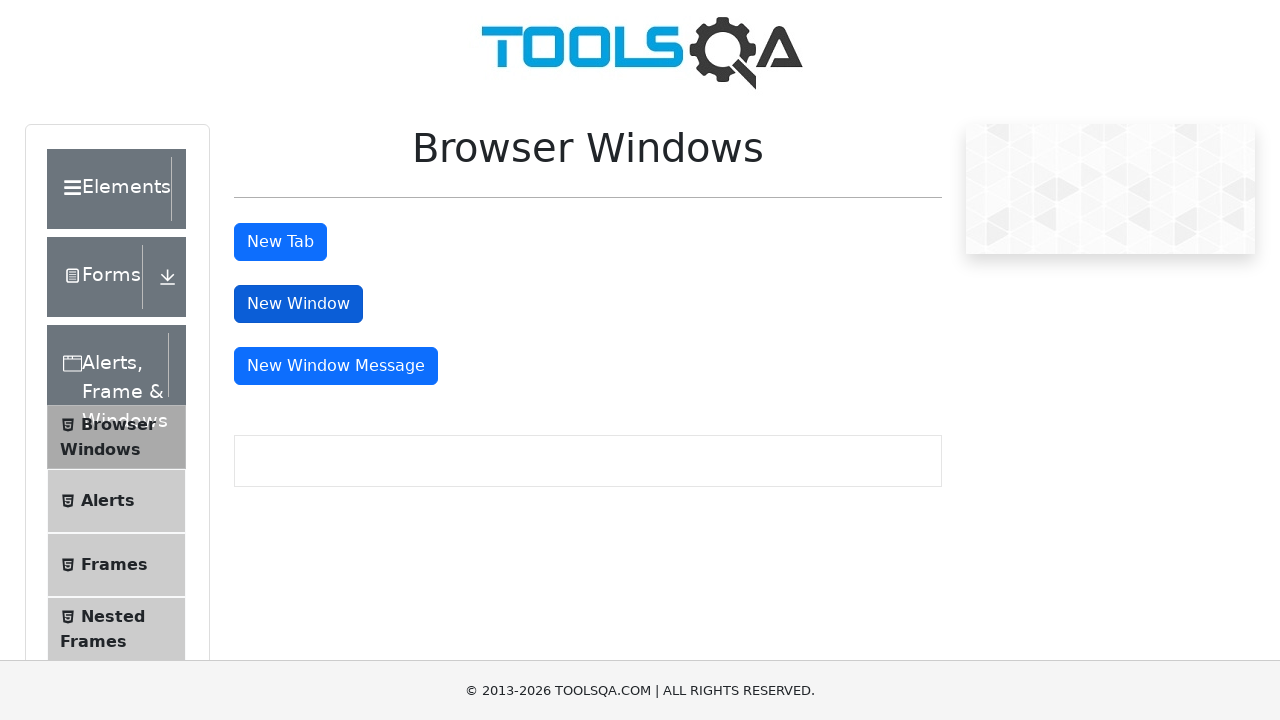

Closed the new window
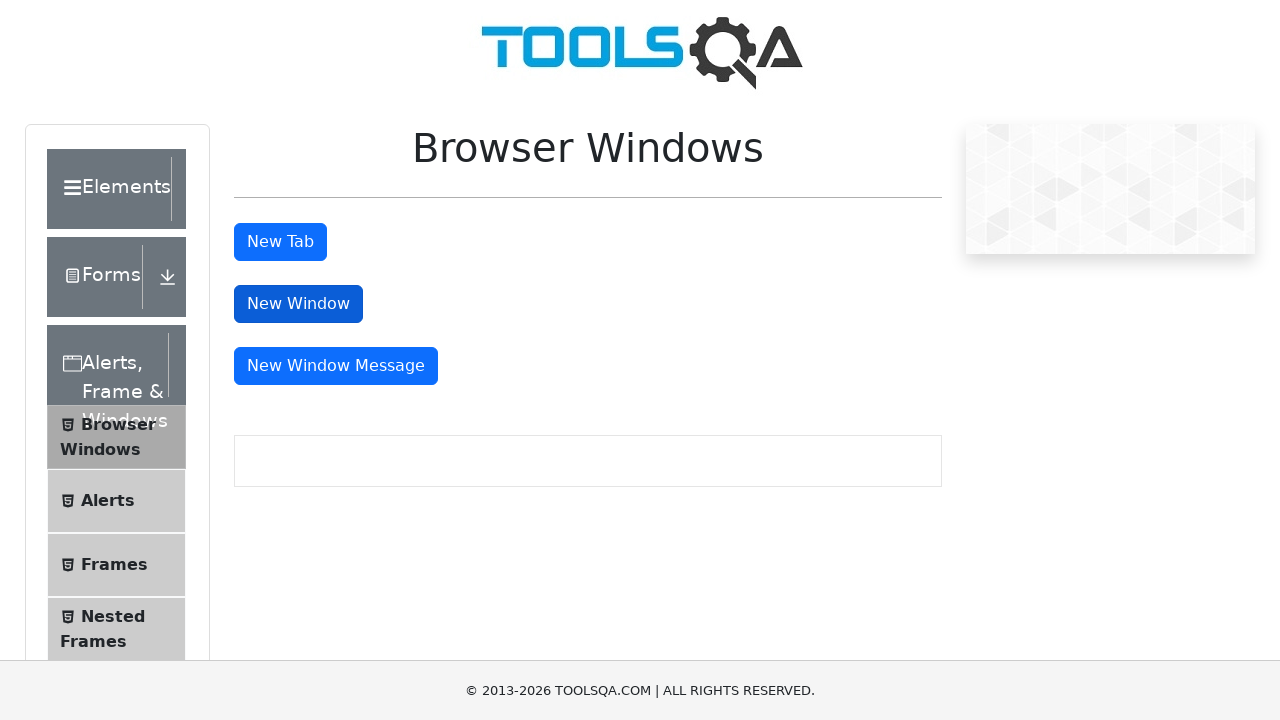

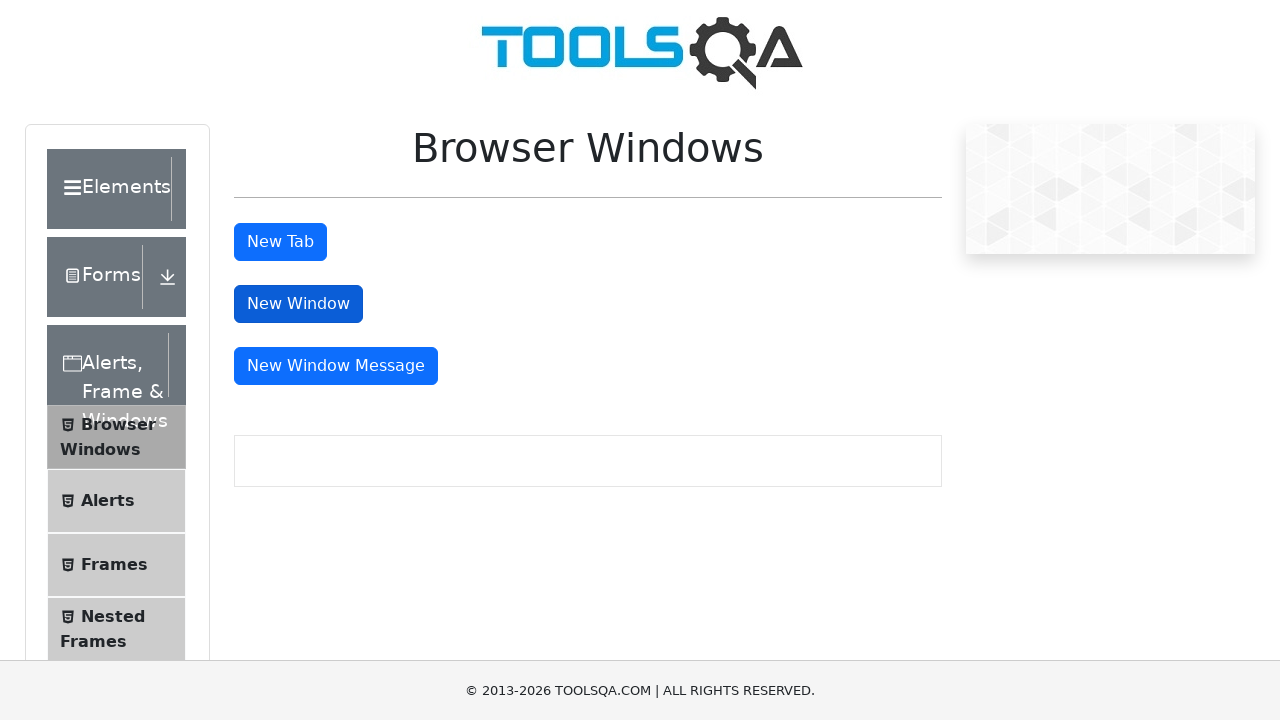